Tests drag and drop functionality by dragging a football element to two different dropzones and verifying the drop was successful

Starting URL: https://training-support.net/webelements/drag-drop

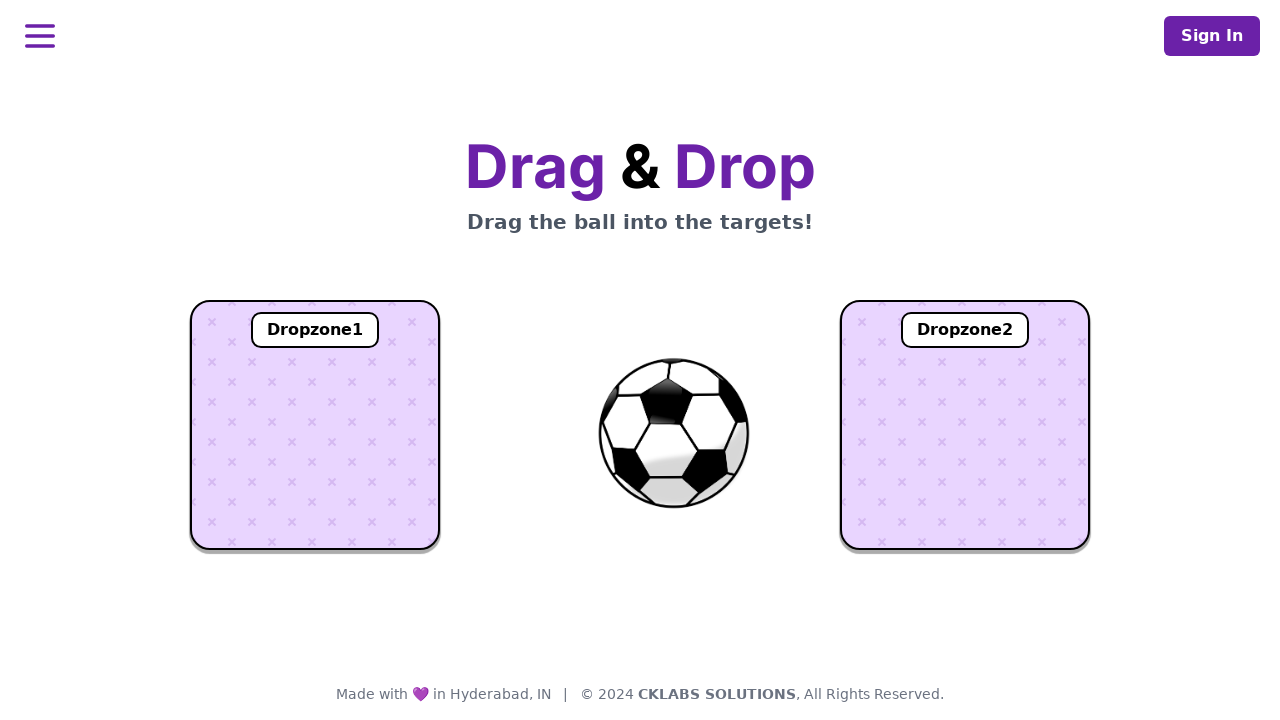

Navigated to drag and drop test page
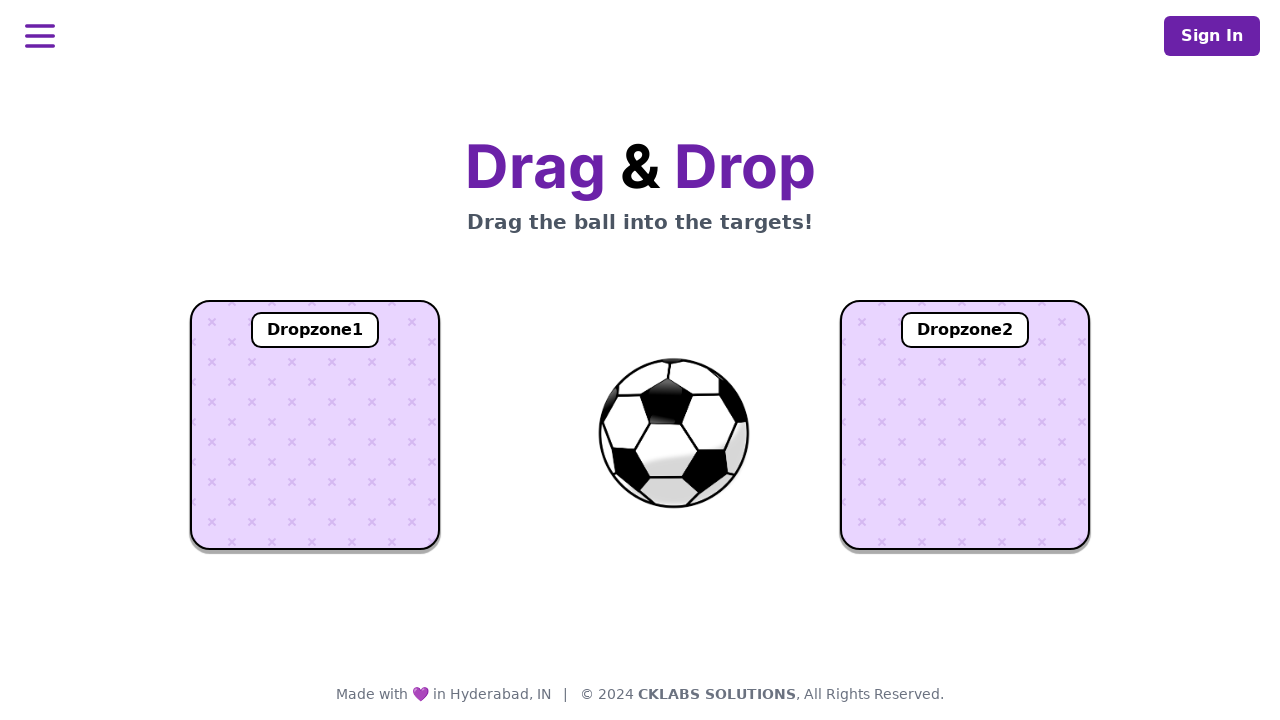

Located football element
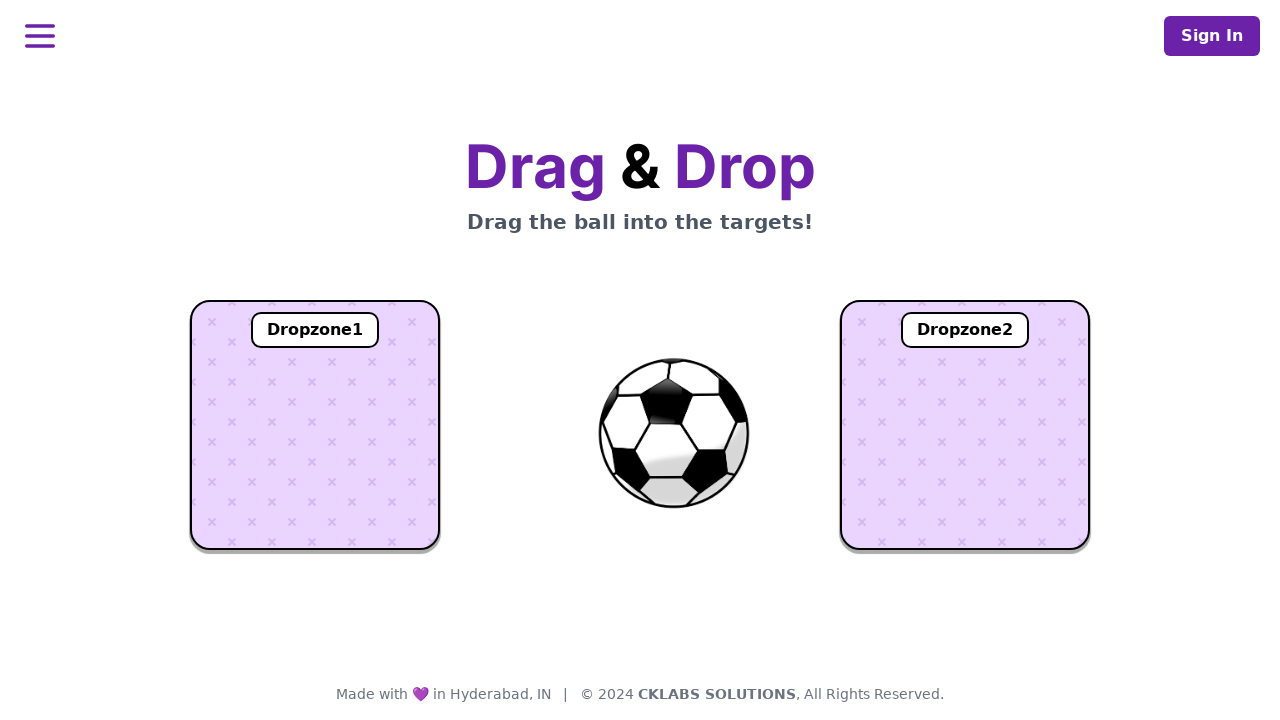

Located dropzone 1 element
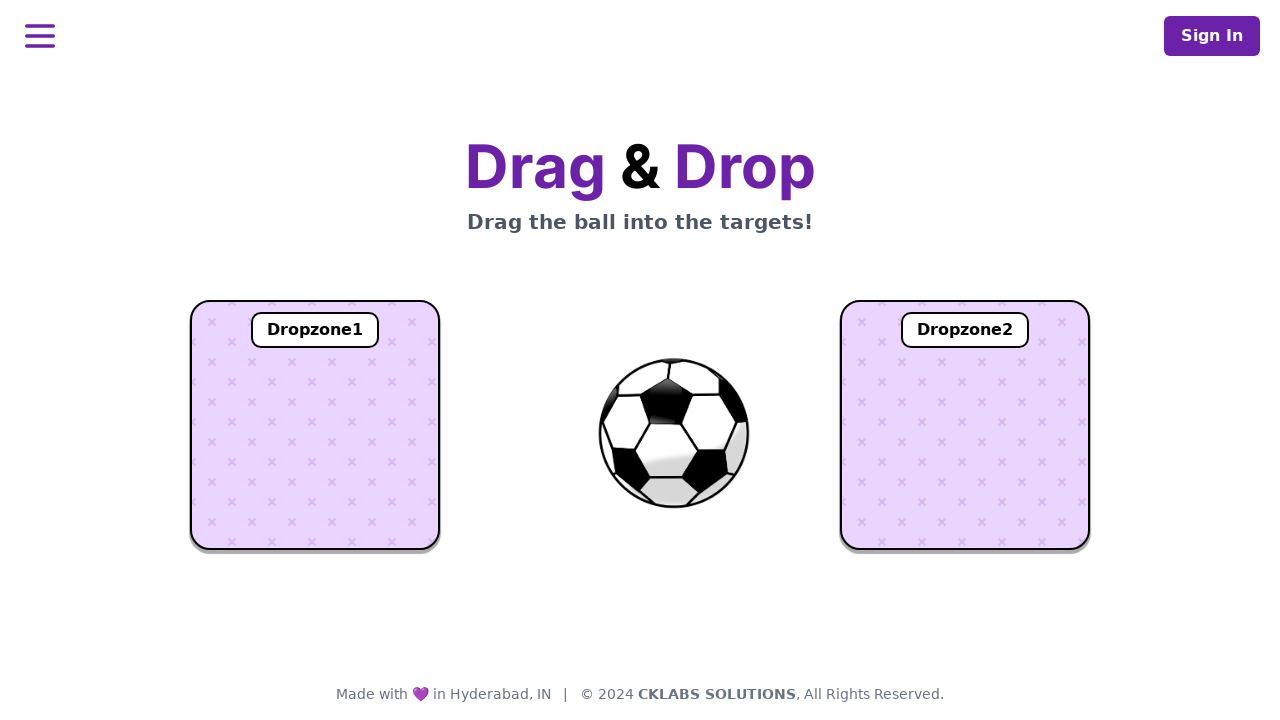

Located dropzone 2 element
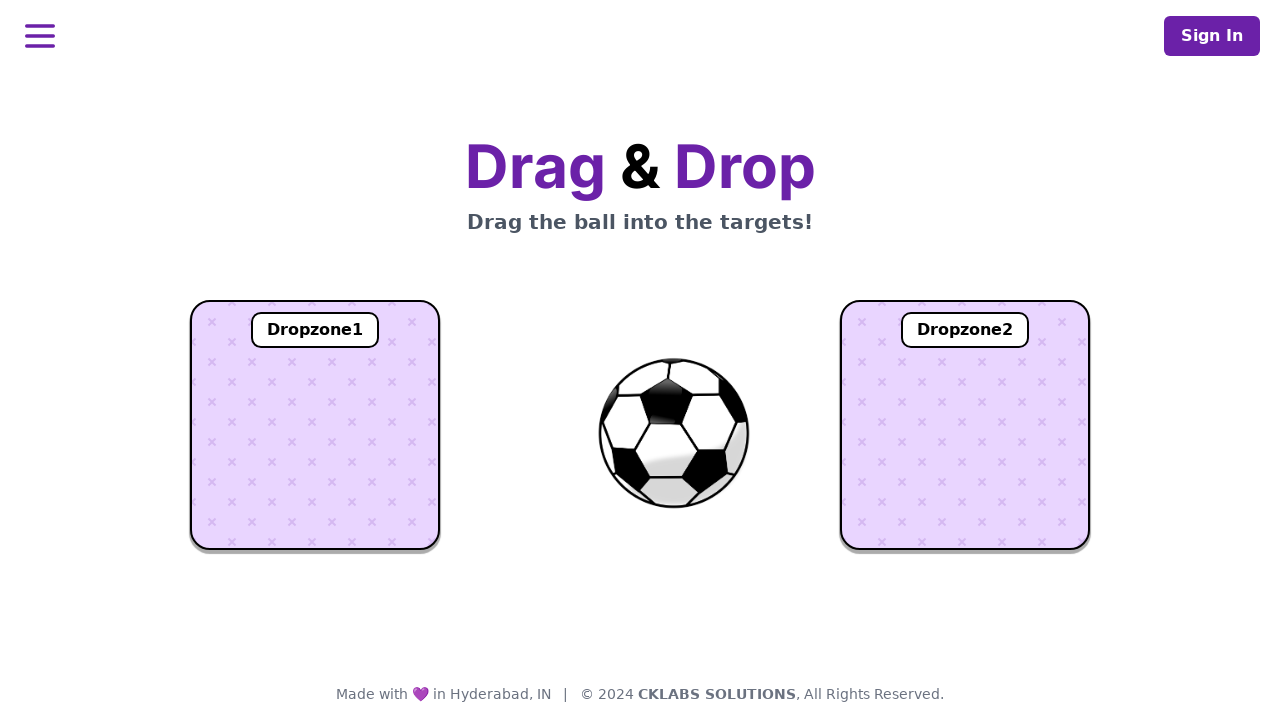

Dragged football to dropzone 1 at (315, 425)
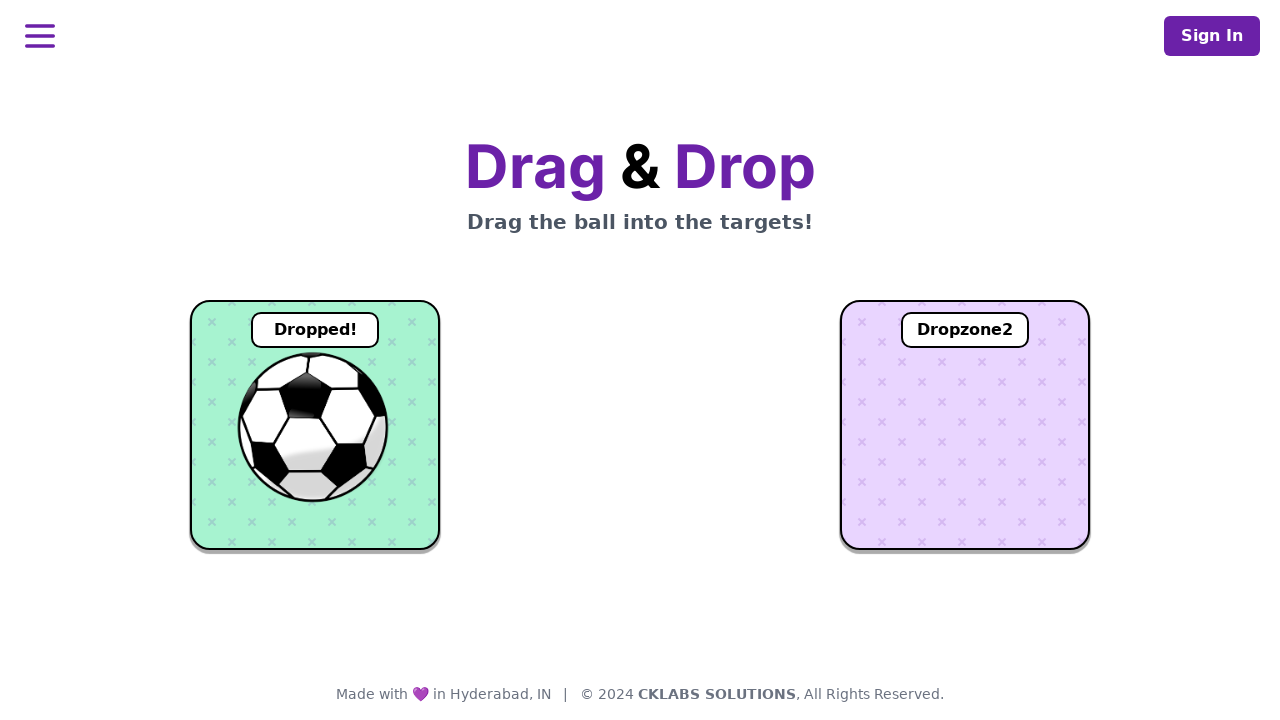

Verified football dropped successfully in dropzone 1
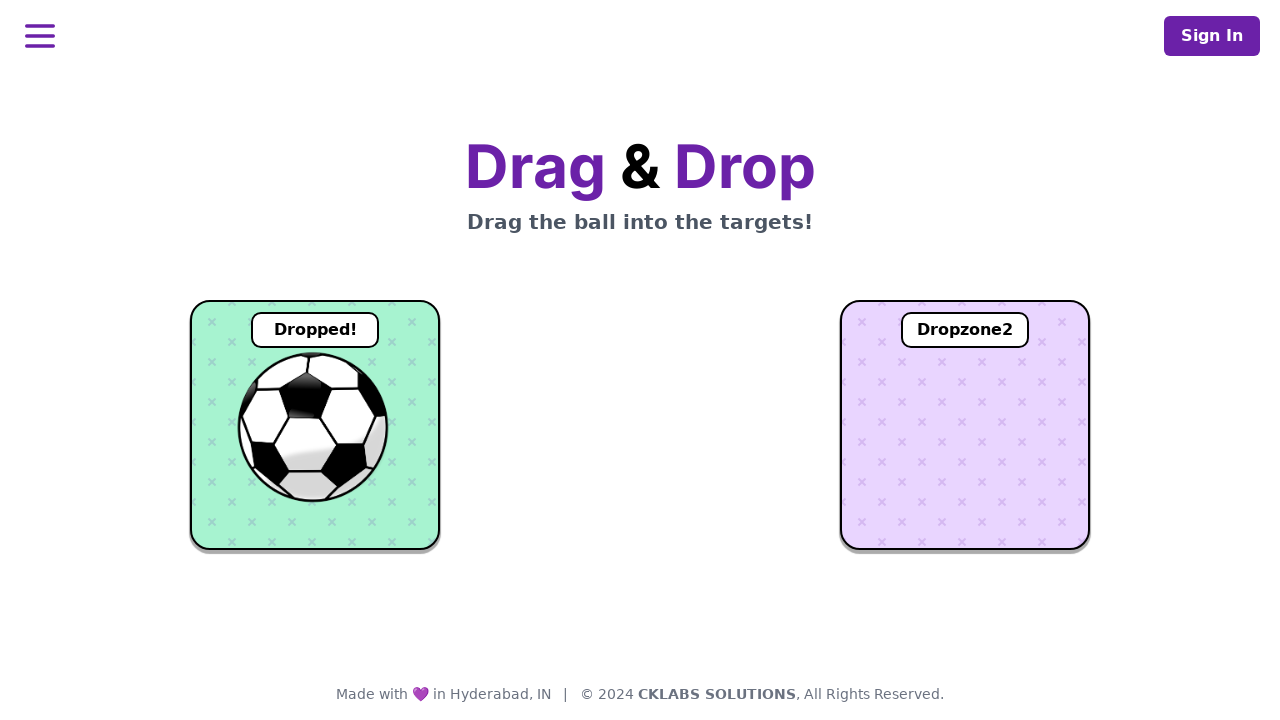

Dragged football to dropzone 2 at (965, 425)
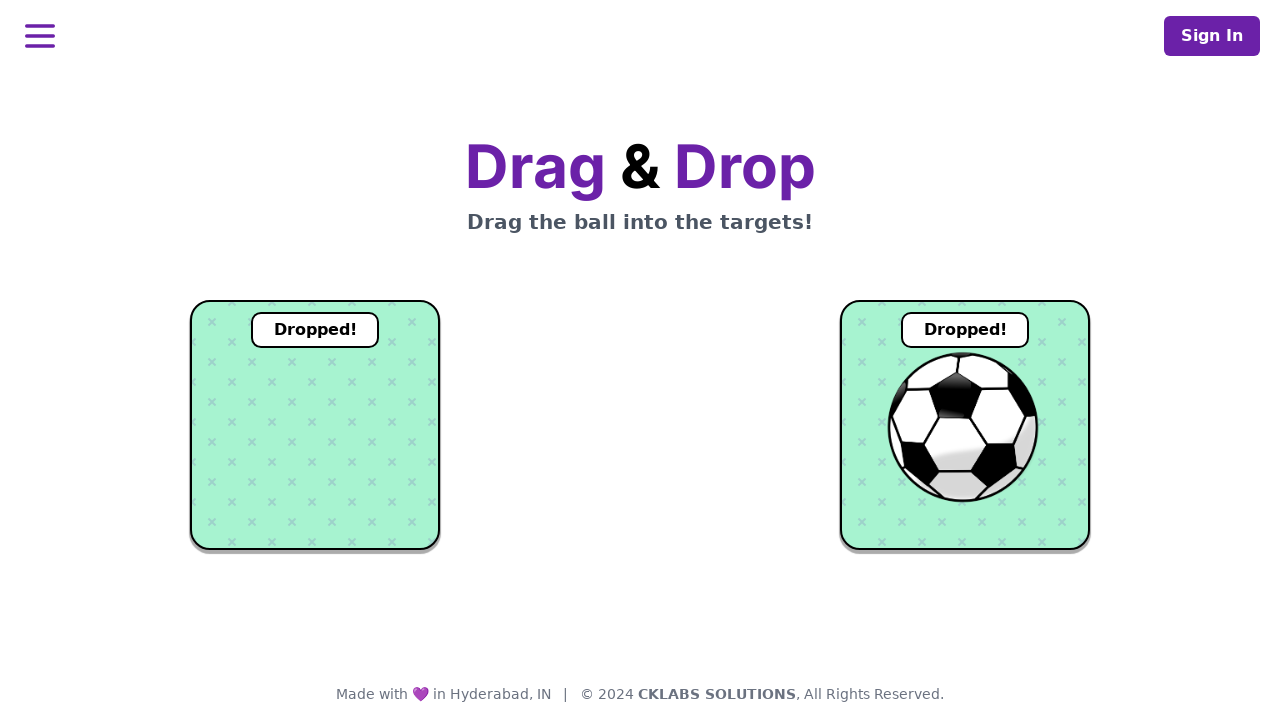

Verified football dropped successfully in dropzone 2
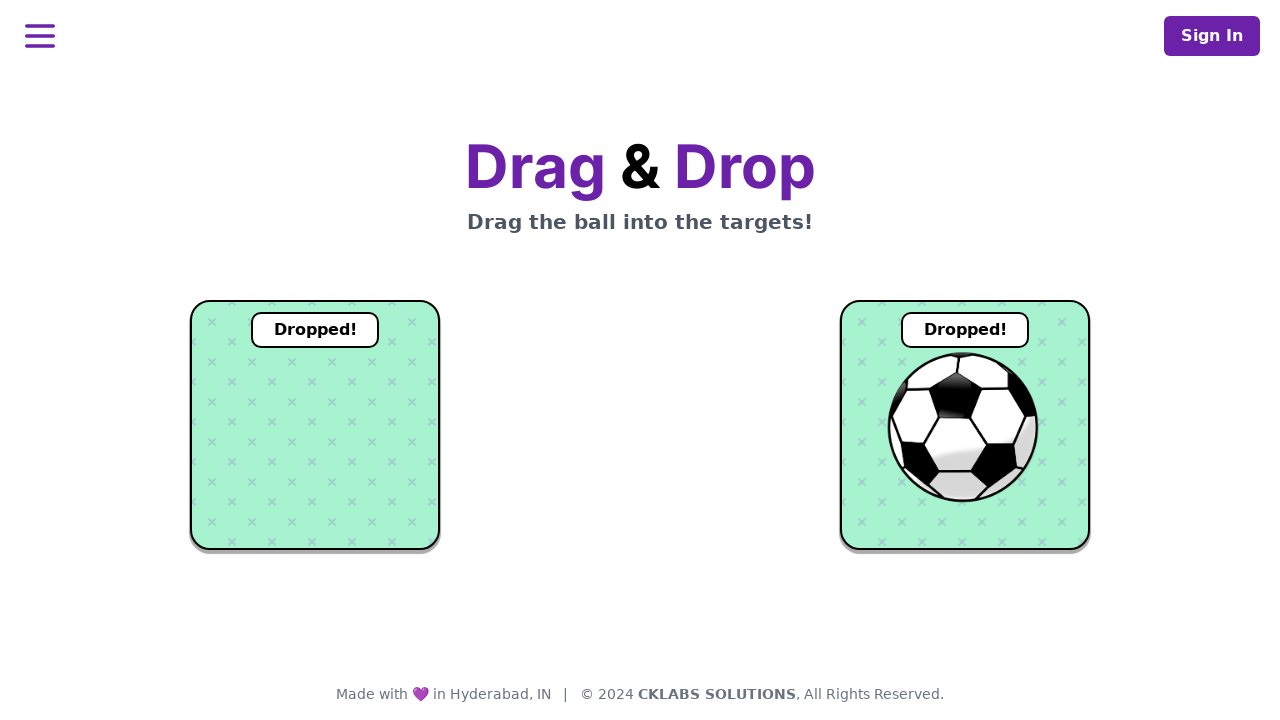

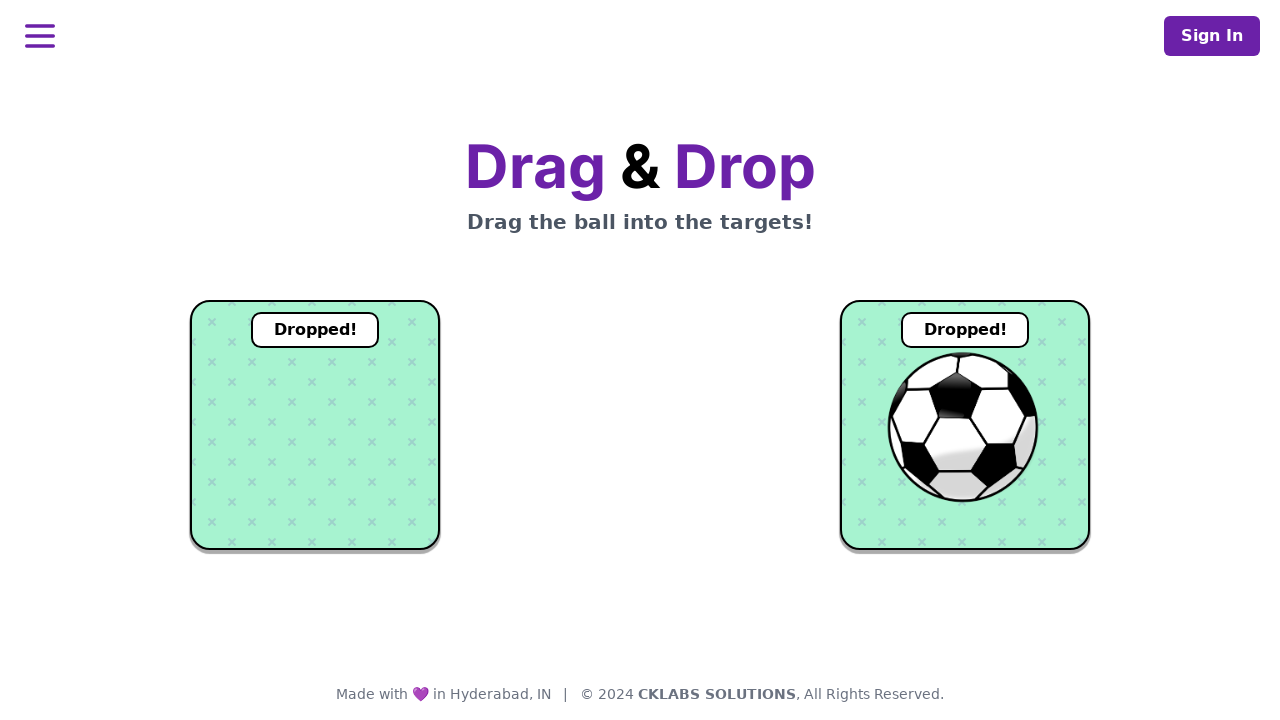